Tests window handling functionality by clicking a link that opens a new browser window, switching to the new window to verify its content, then switching back to the parent window to verify its content.

Starting URL: https://the-internet.herokuapp.com/

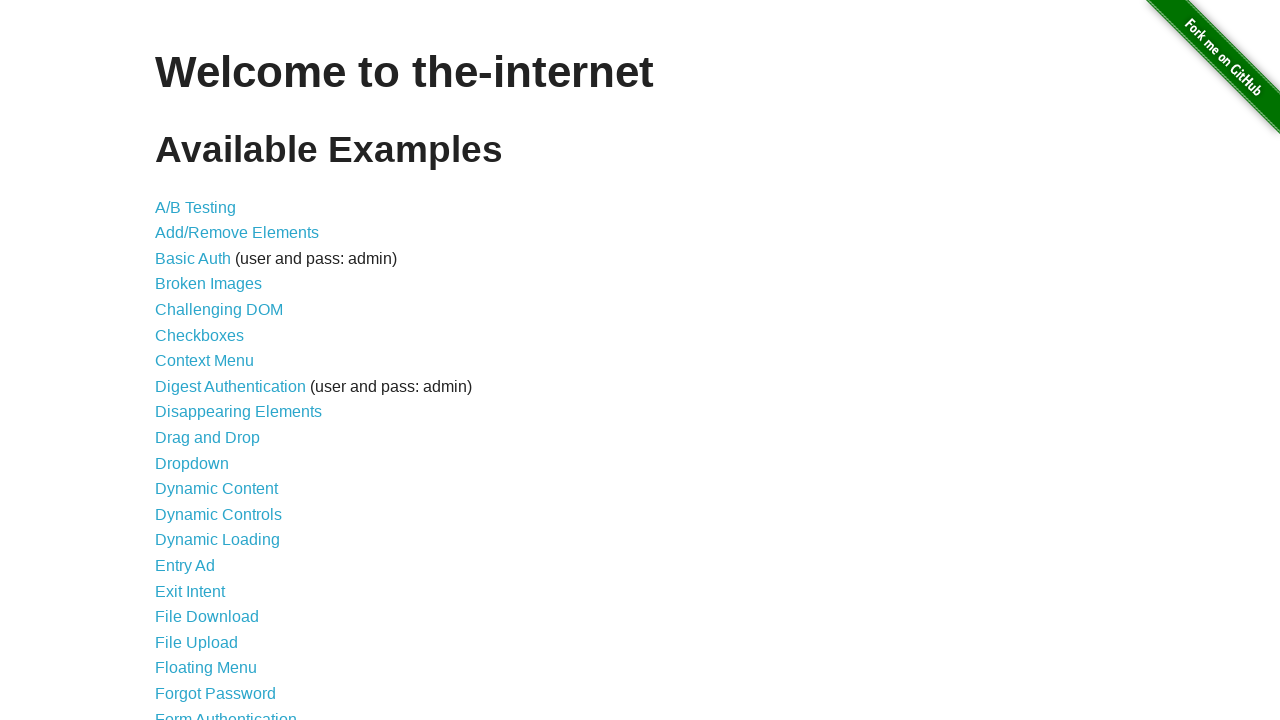

Clicked on 'Multiple Windows' link to navigate to window handling page at (218, 369) on a[href='/windows']
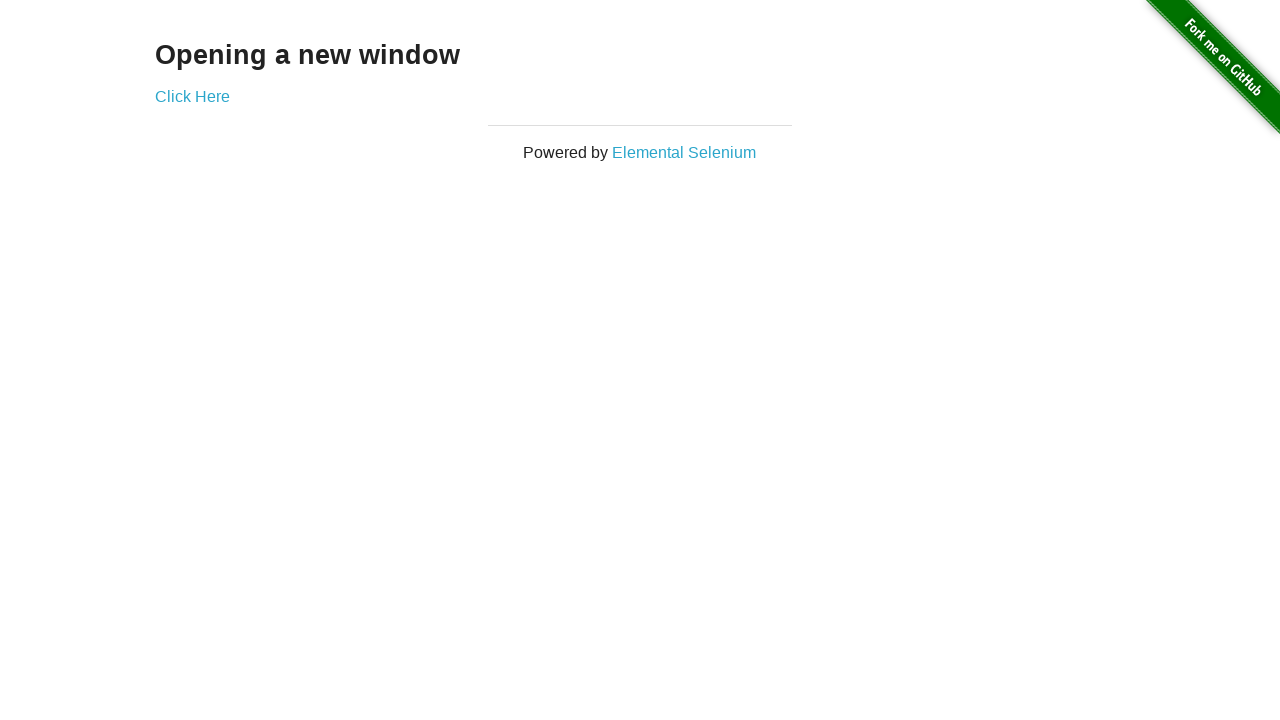

Clicked 'Click Here' link to open new browser window at (192, 96) on a[href='/windows/new']
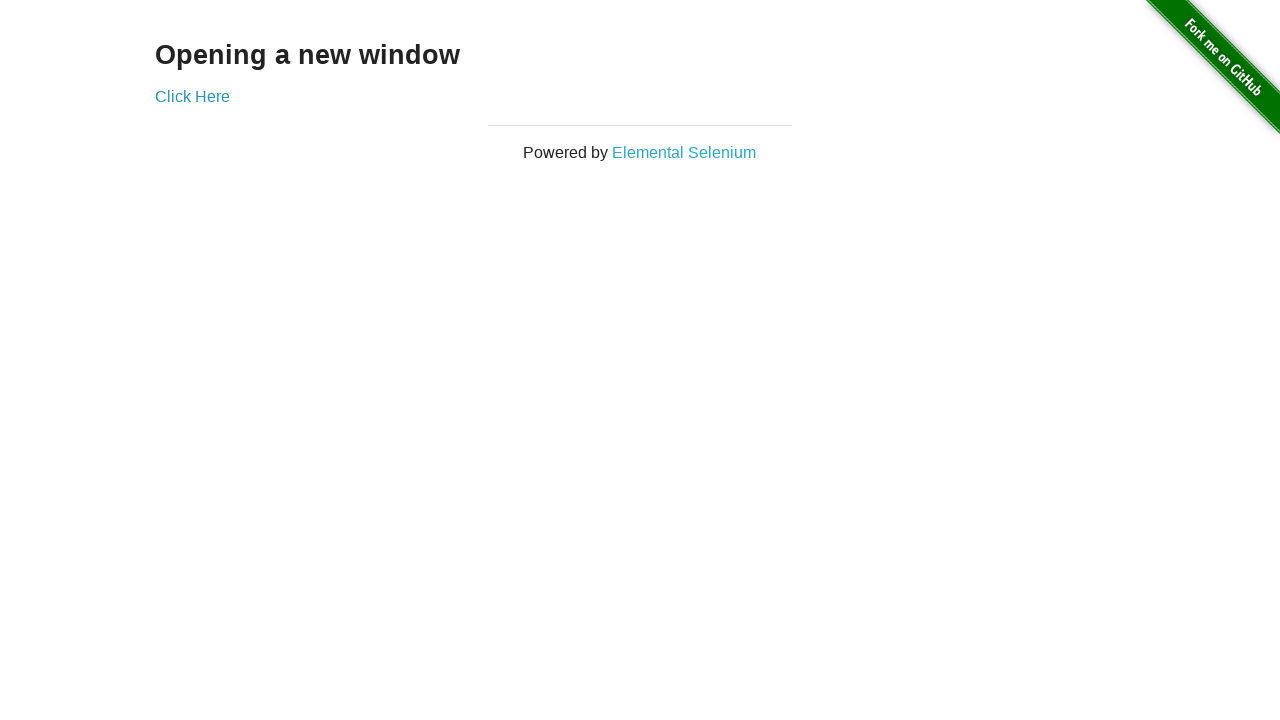

Captured new window/page object
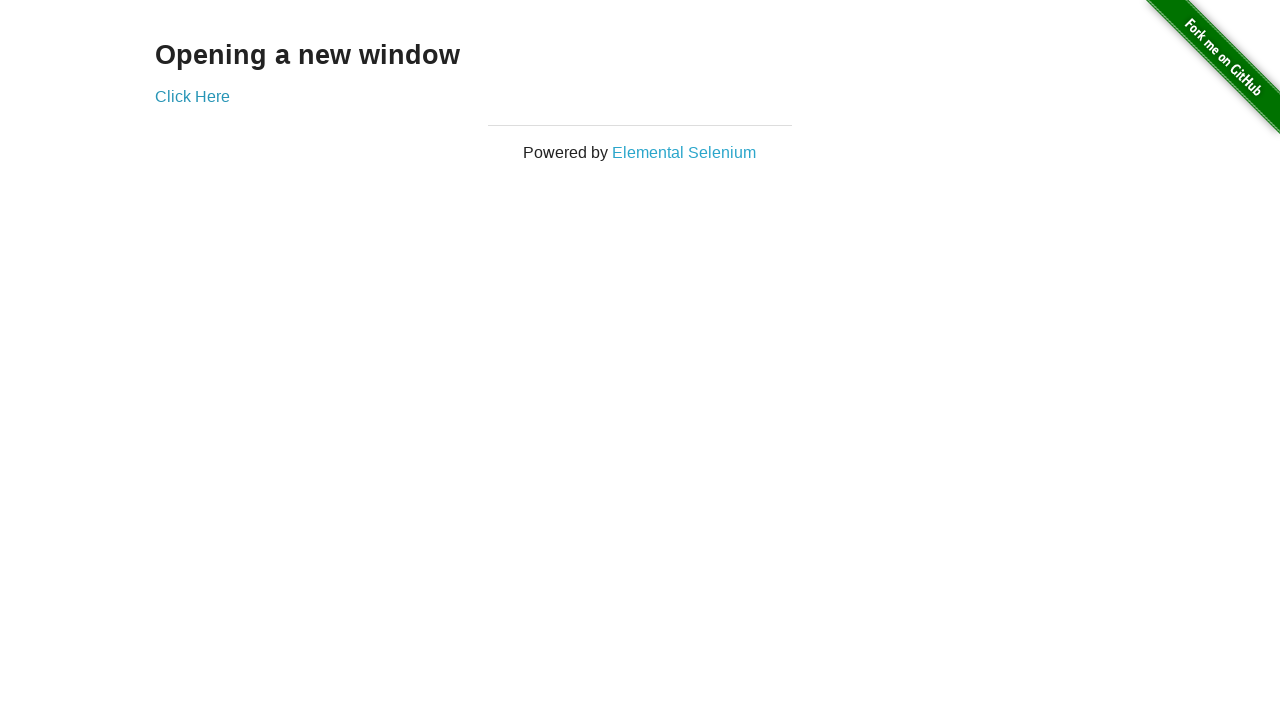

New window content loaded and .example selector found
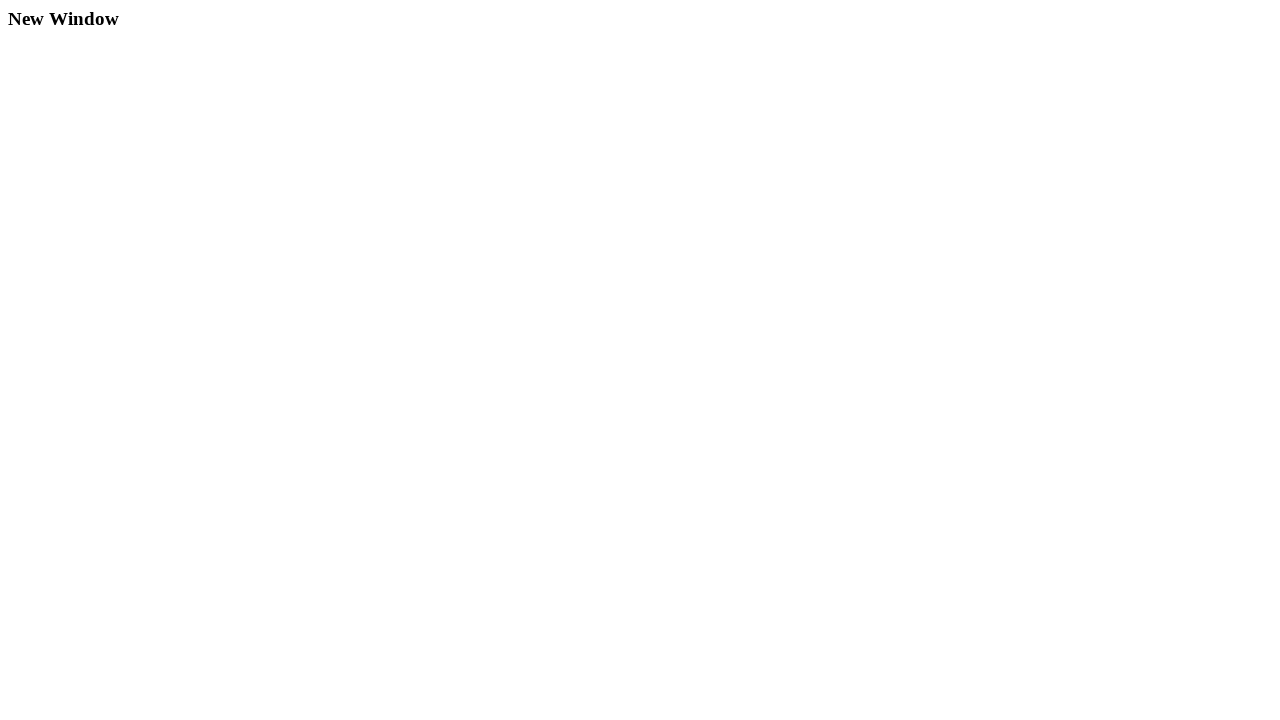

Retrieved and printed text content from new window
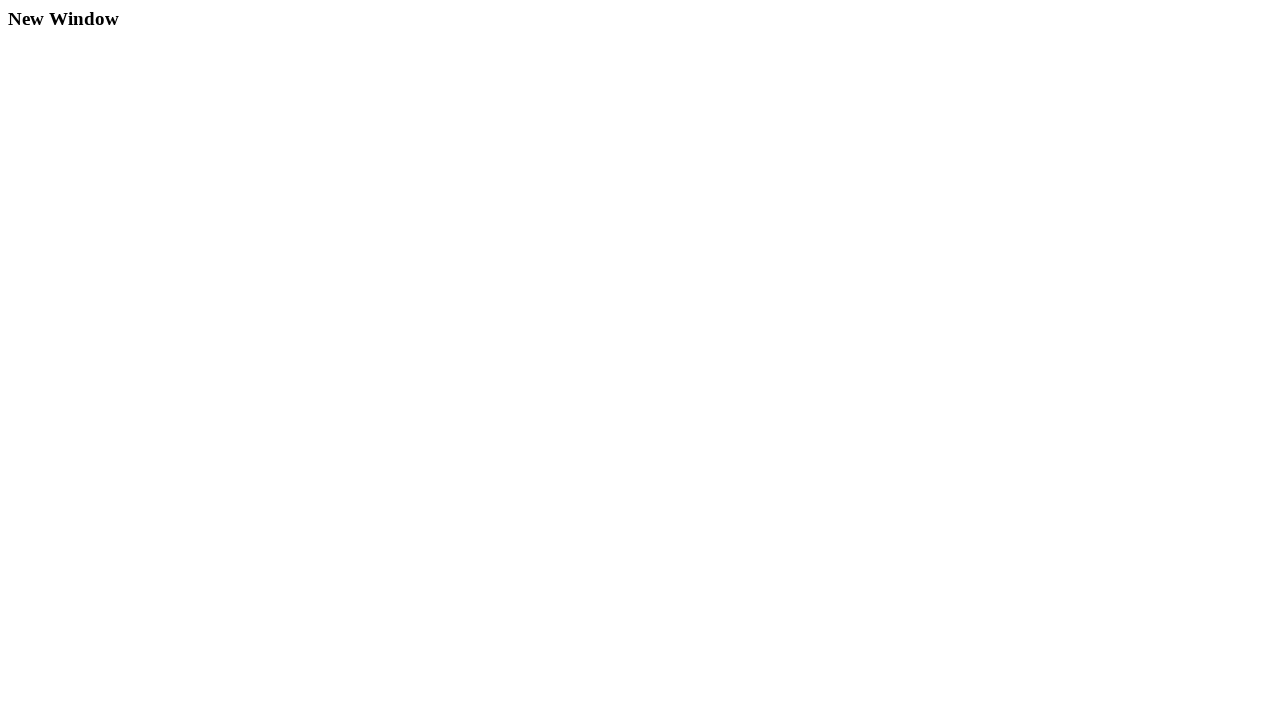

Switched back to parent window by bringing it to front
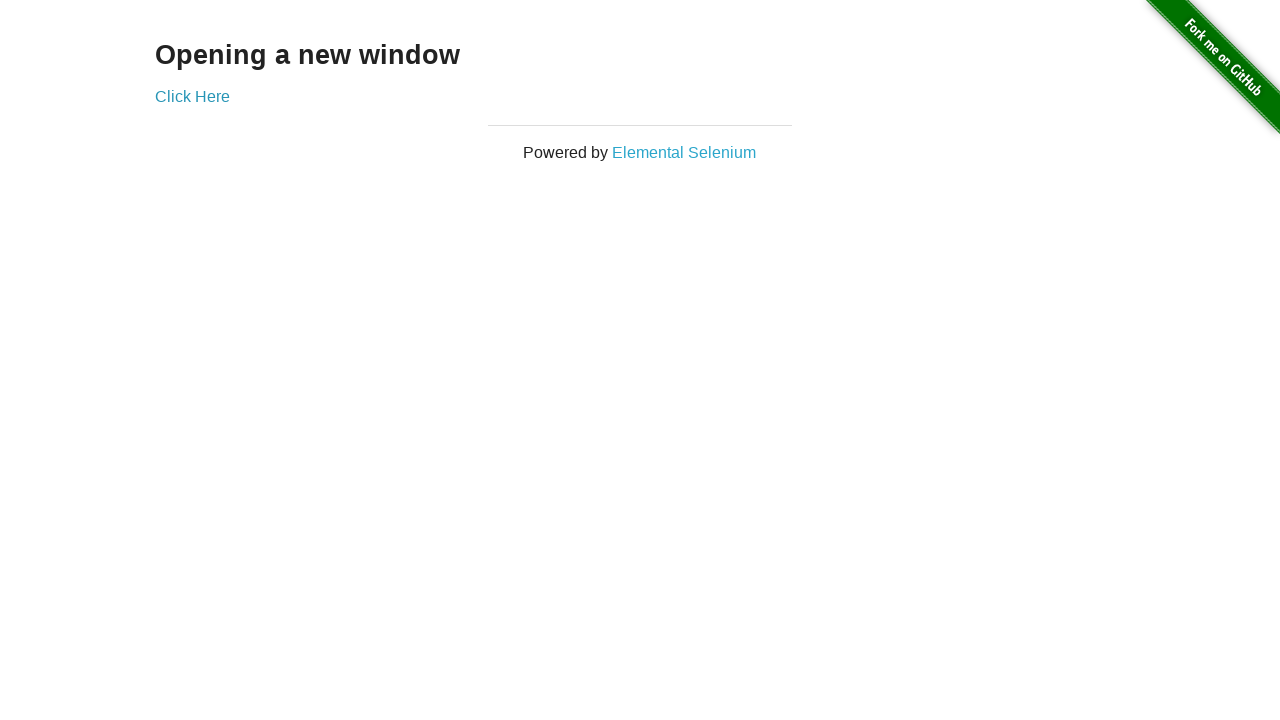

Retrieved and printed h3 heading text from parent window
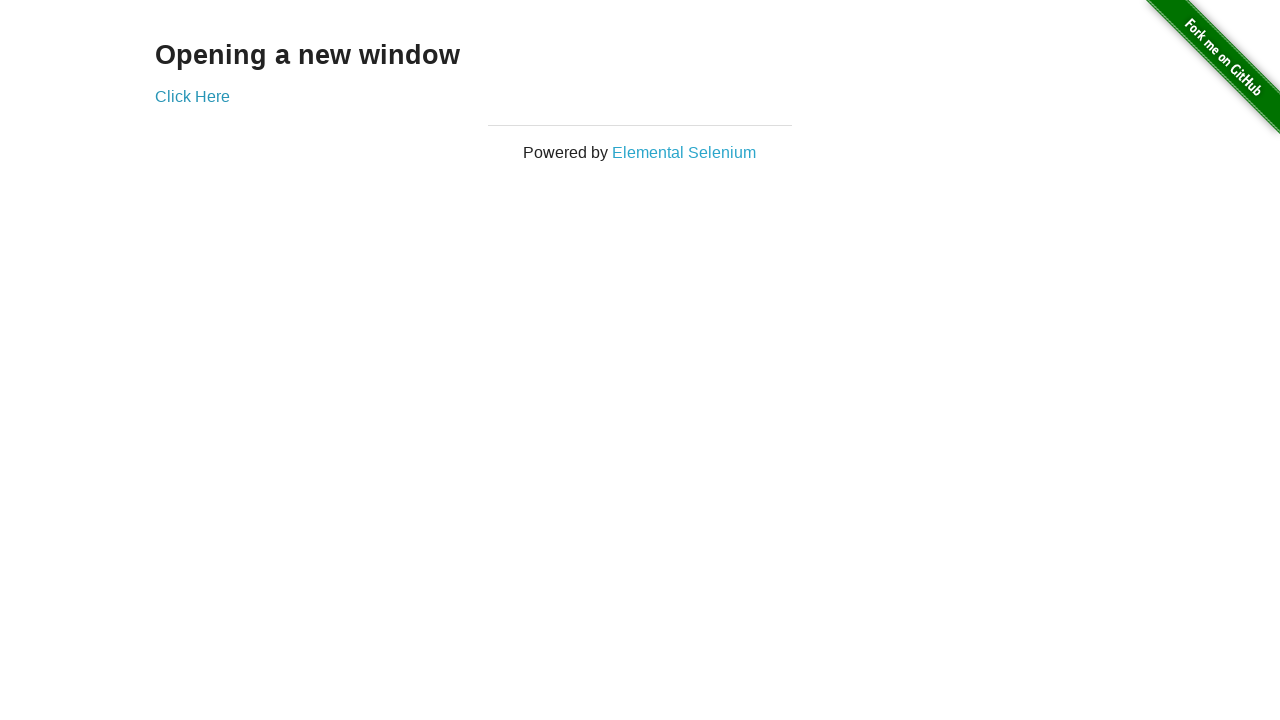

Closed the child window
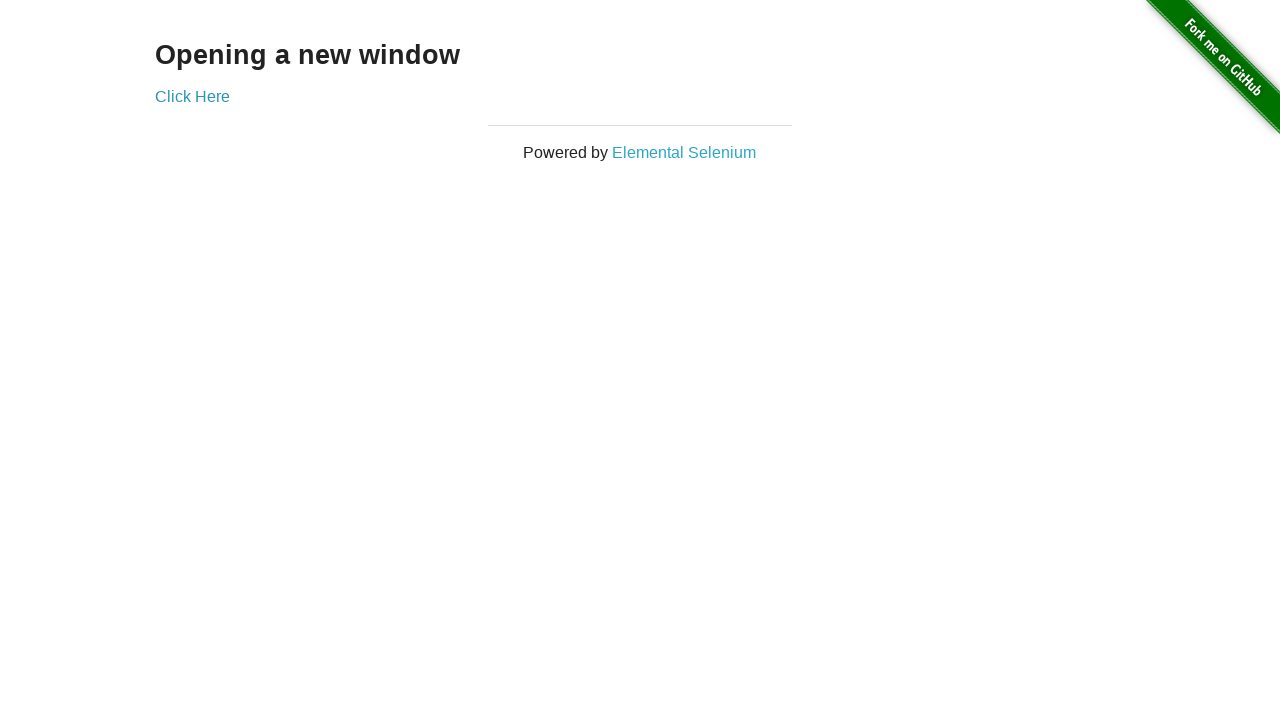

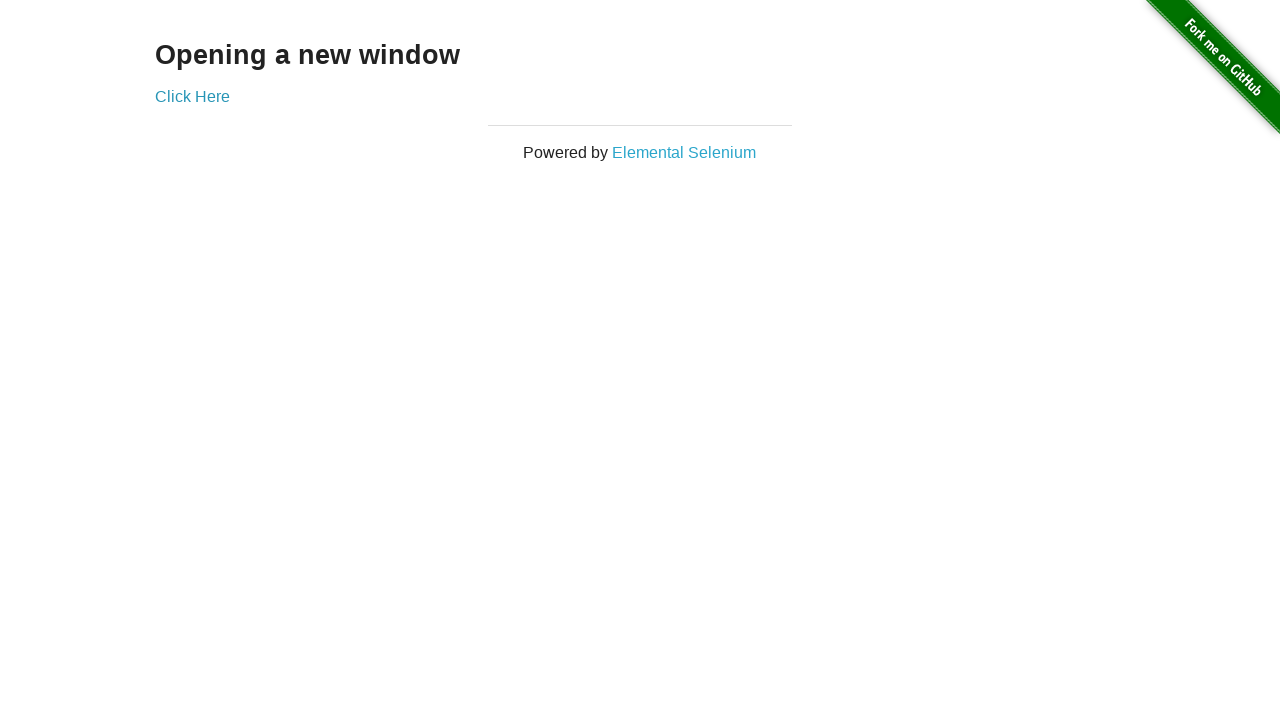